Opens a webpage and verifies the page loads by checking the title and URL are accessible

Starting URL: https://rahulshettyacademy.com

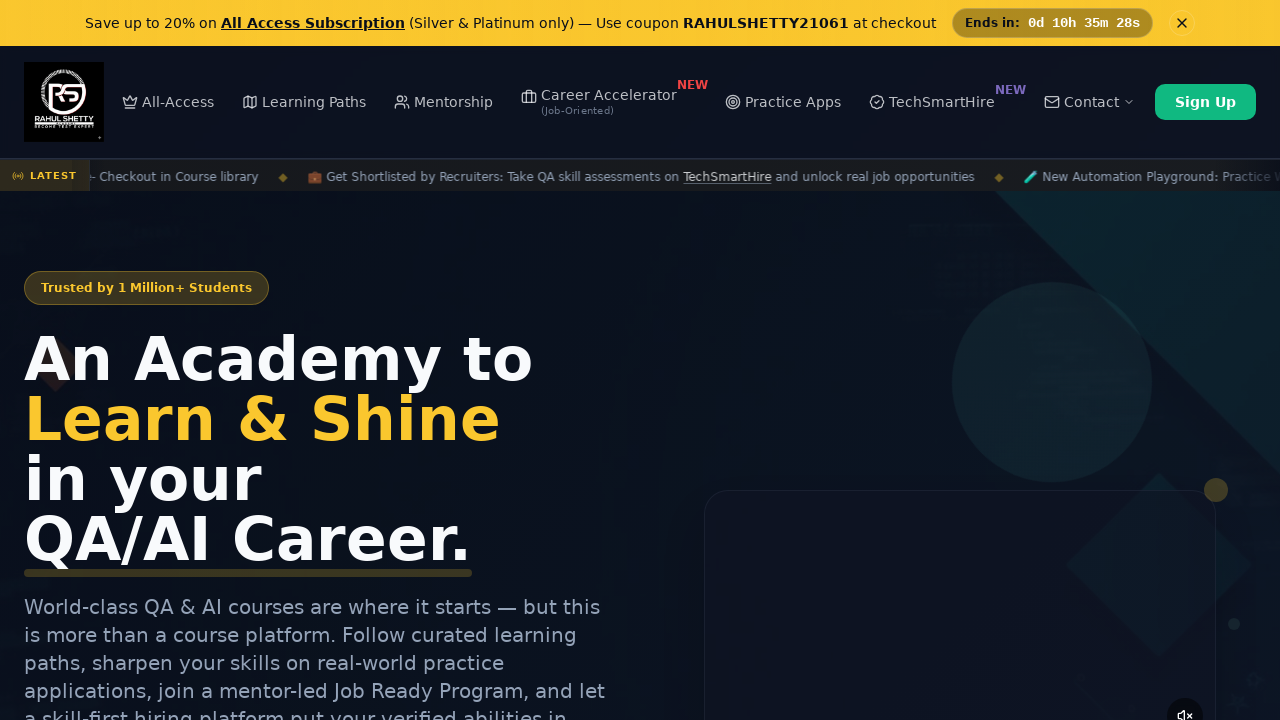

Waited for page to reach domcontentloaded state
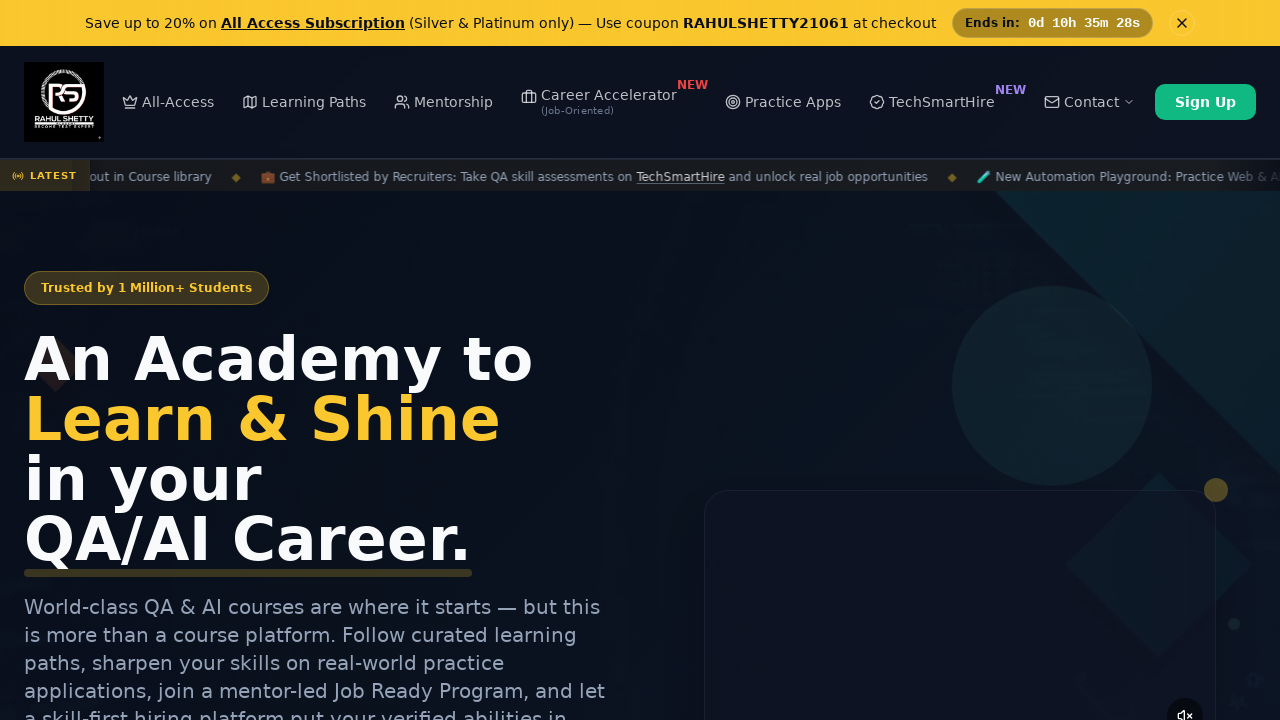

Retrieved page title: 'Rahul Shetty Academy | QA Automation, Playwright, AI Testing & Online Training'
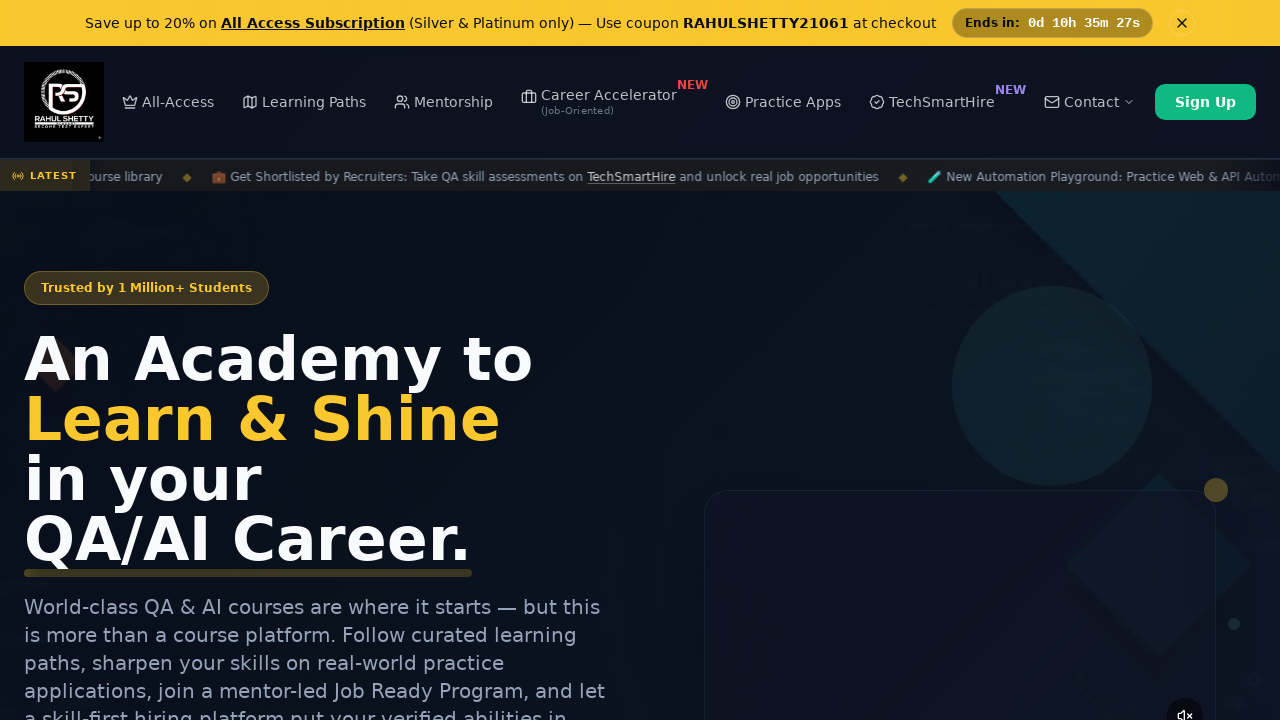

Retrieved current URL: 'https://rahulshettyacademy.com/'
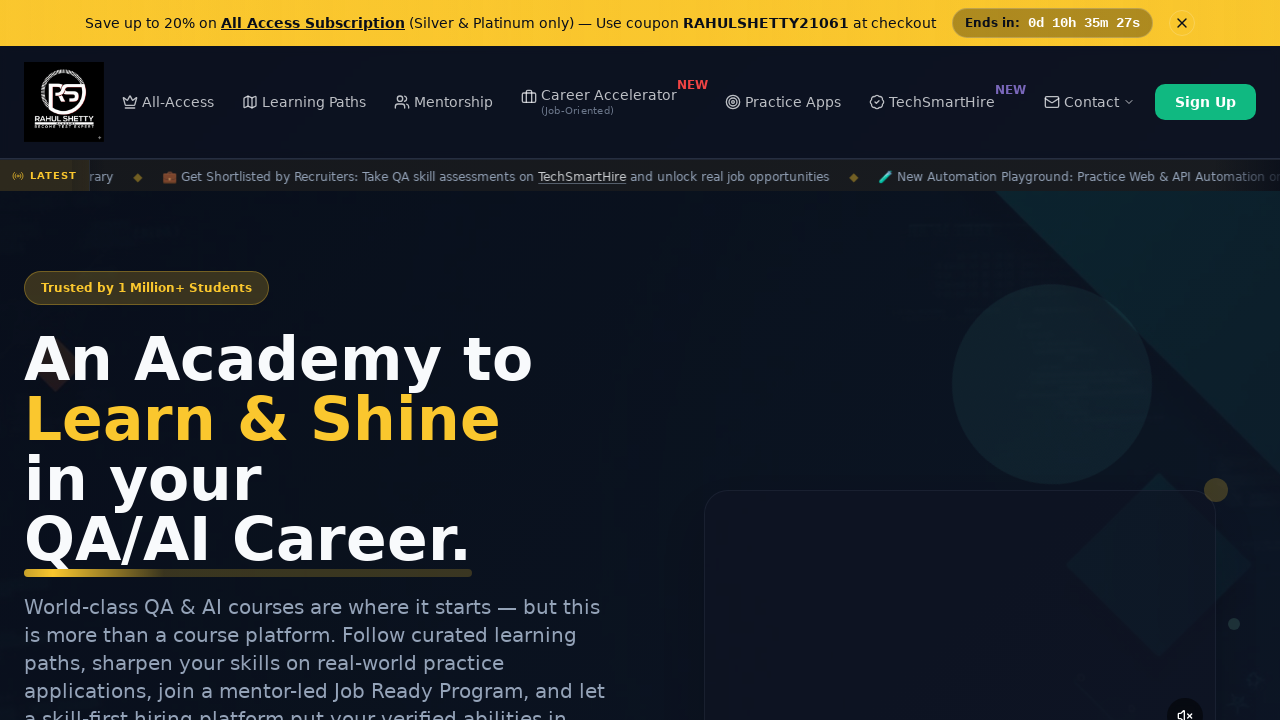

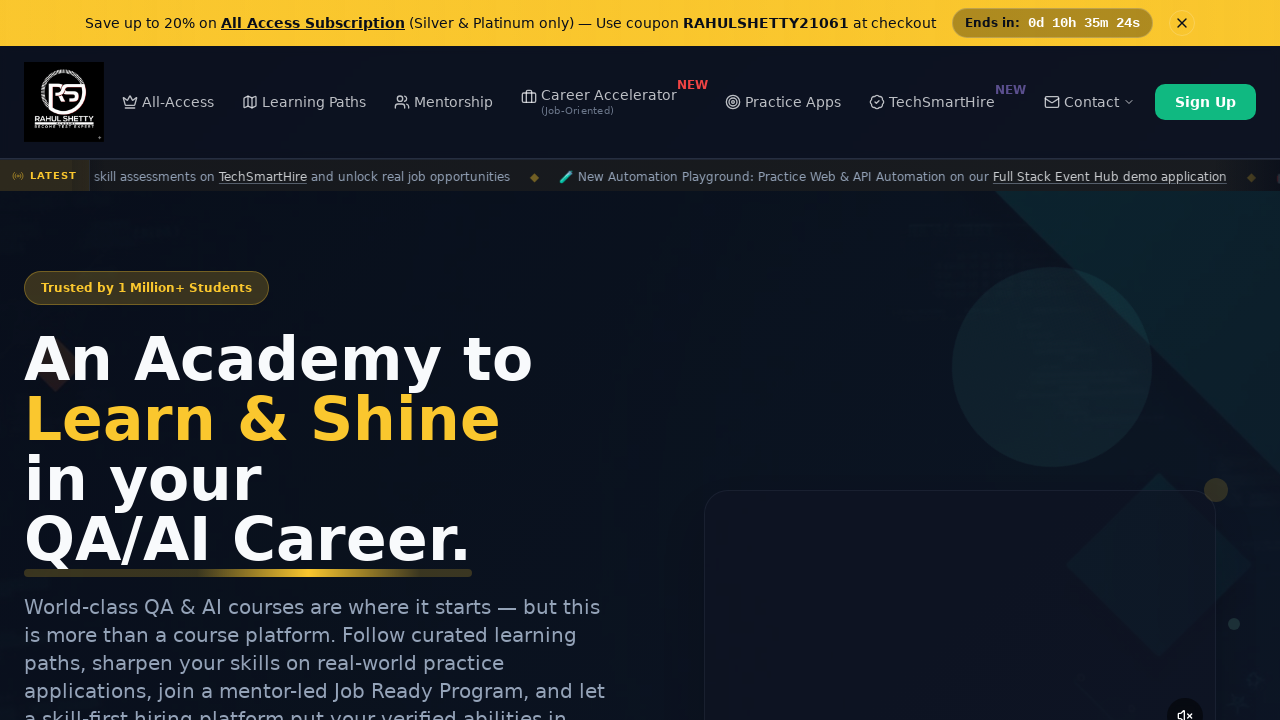